Tests JavaScript prompt handling by switching to an iframe, clicking a button to trigger a prompt, entering text in the prompt, and verifying the result text on the page

Starting URL: https://www.w3schools.com/js/tryit.asp?filename=tryjs_prompt

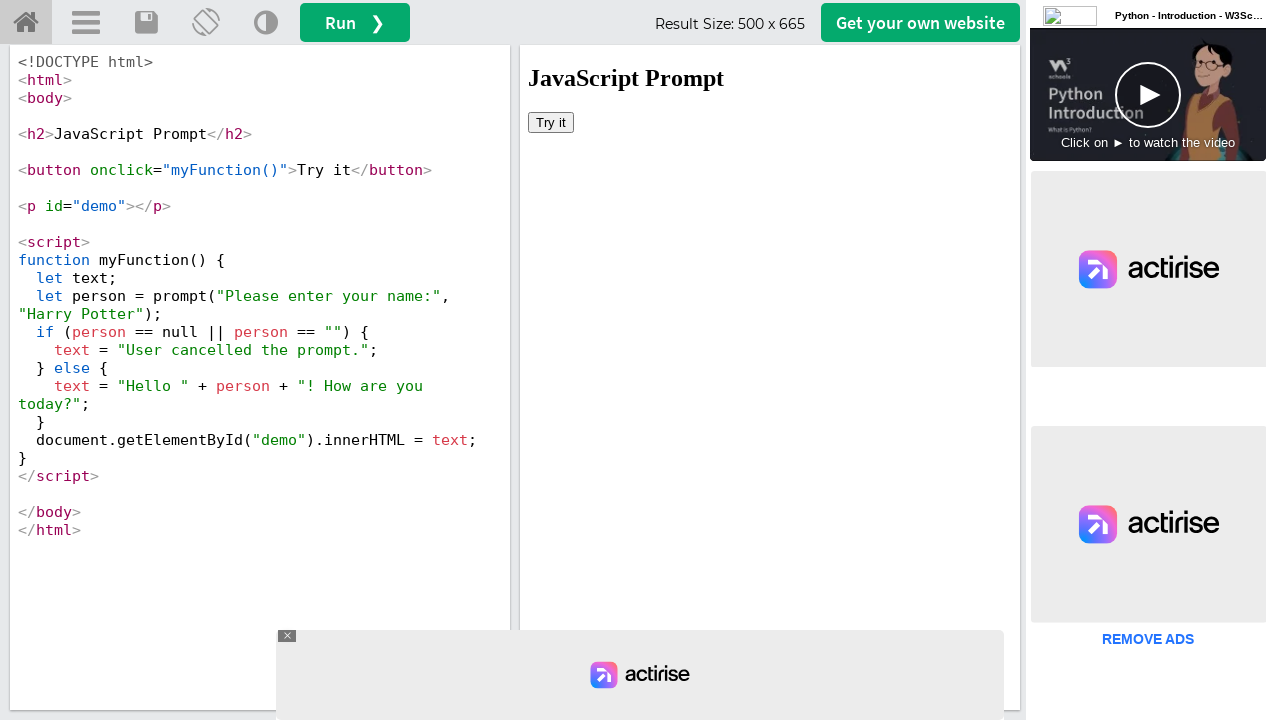

Located iframe with id 'iframeResult'
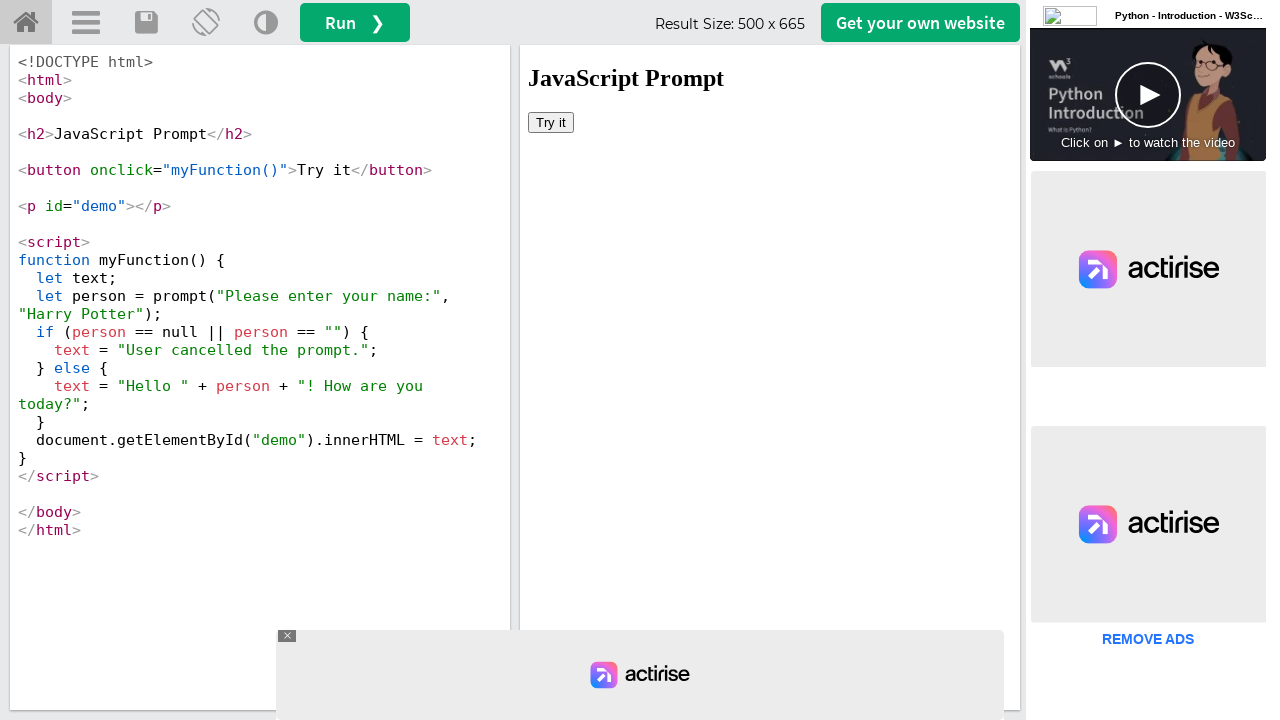

Located heading element in iframe
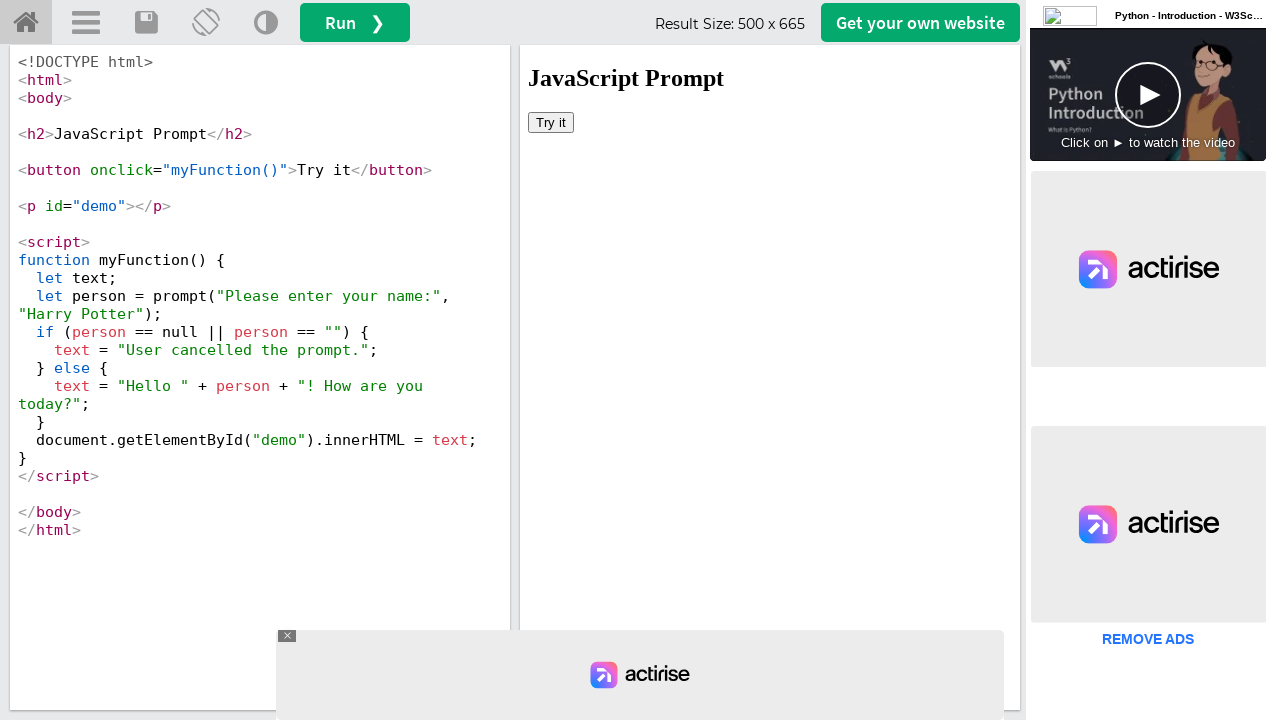

Heading element became visible and ready
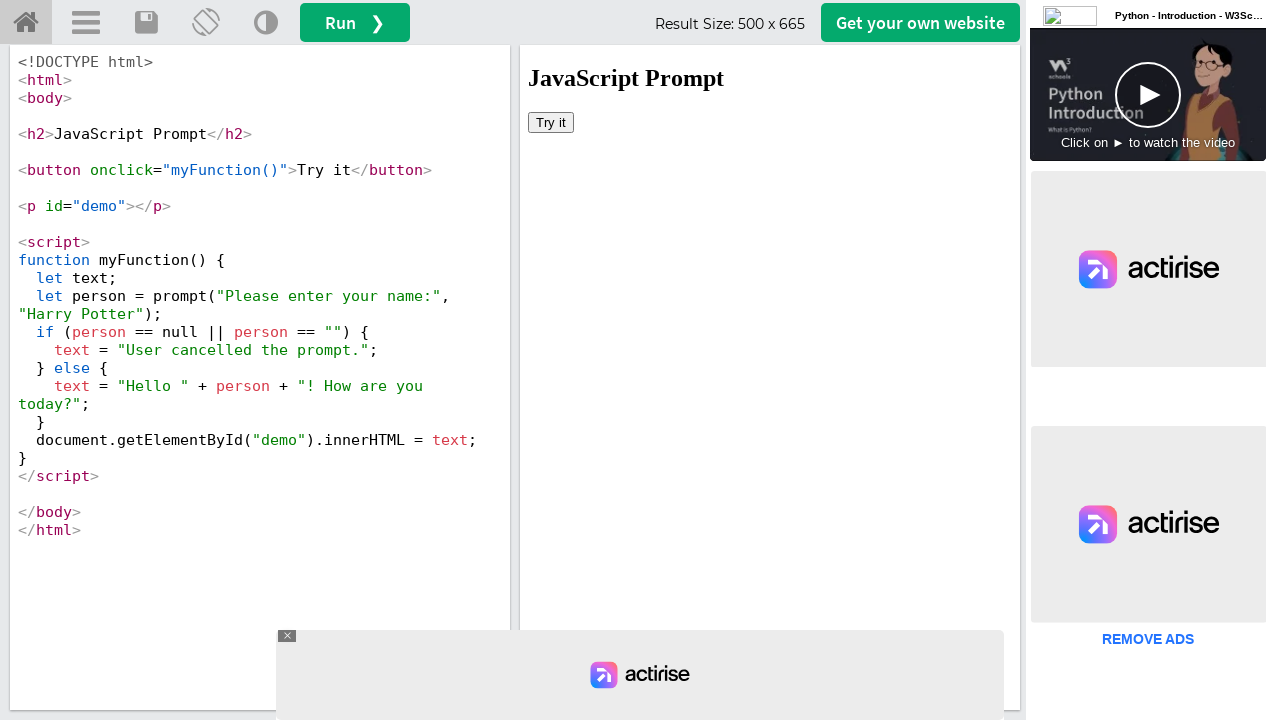

Registered dialog handler for JavaScript prompts
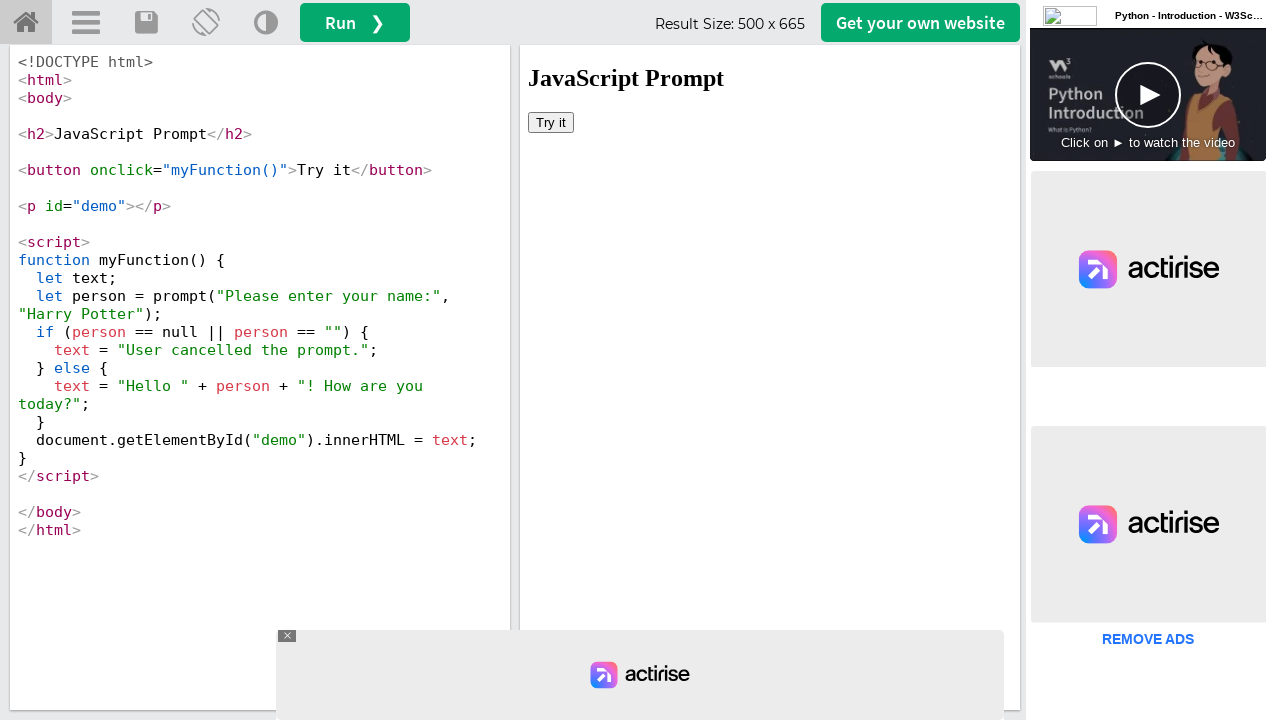

Clicked button to trigger JavaScript prompt at (551, 122) on #iframeResult >> internal:control=enter-frame >> xpath=/html/body/button
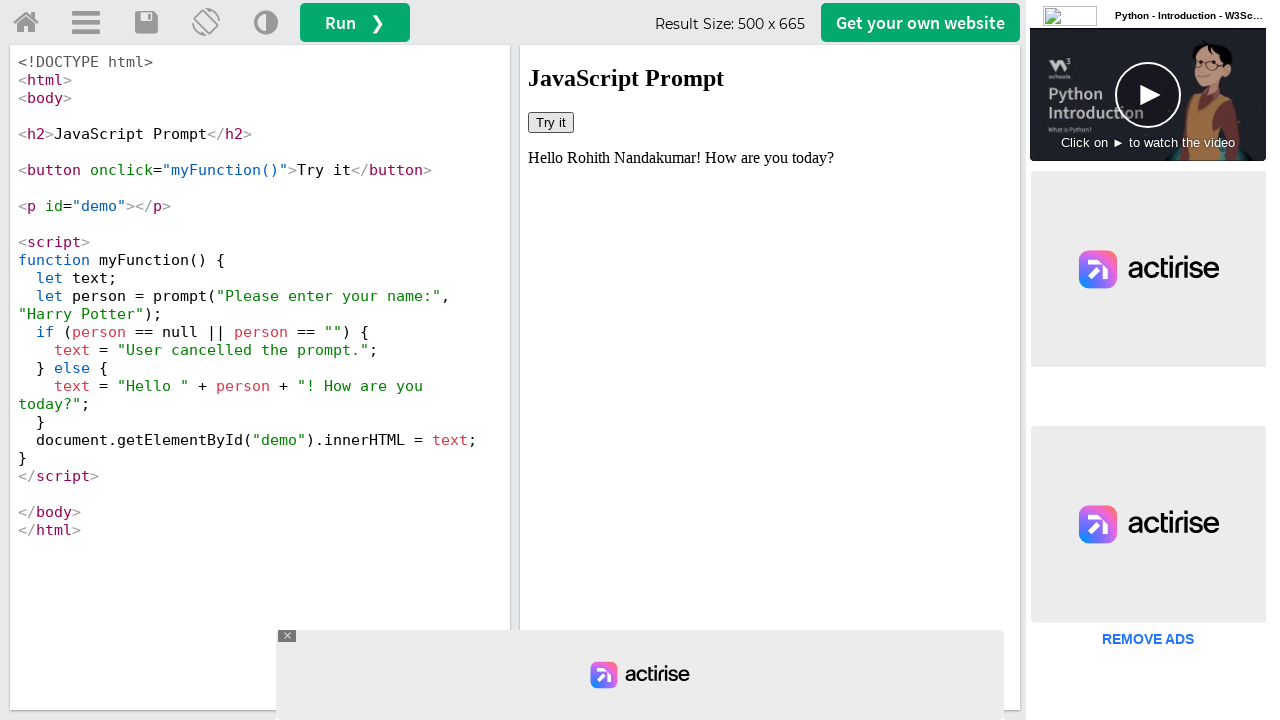

Located result text element in iframe
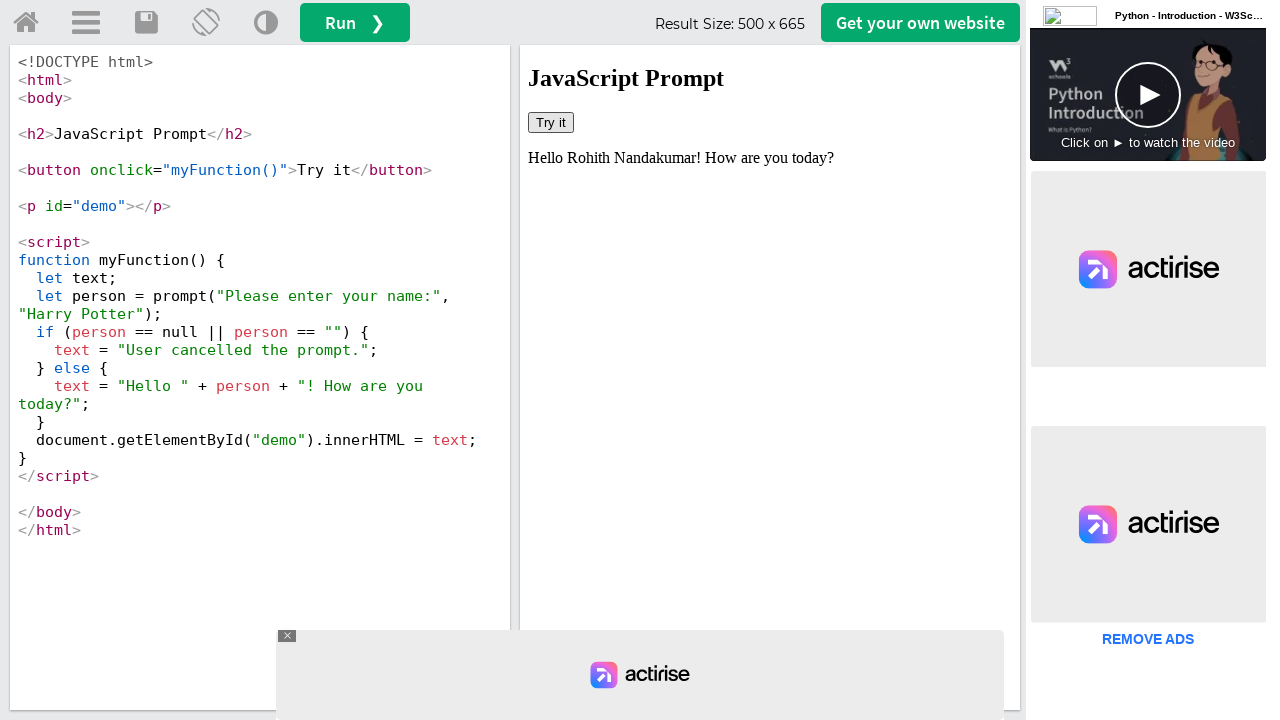

Result text element became visible and ready after prompt submission
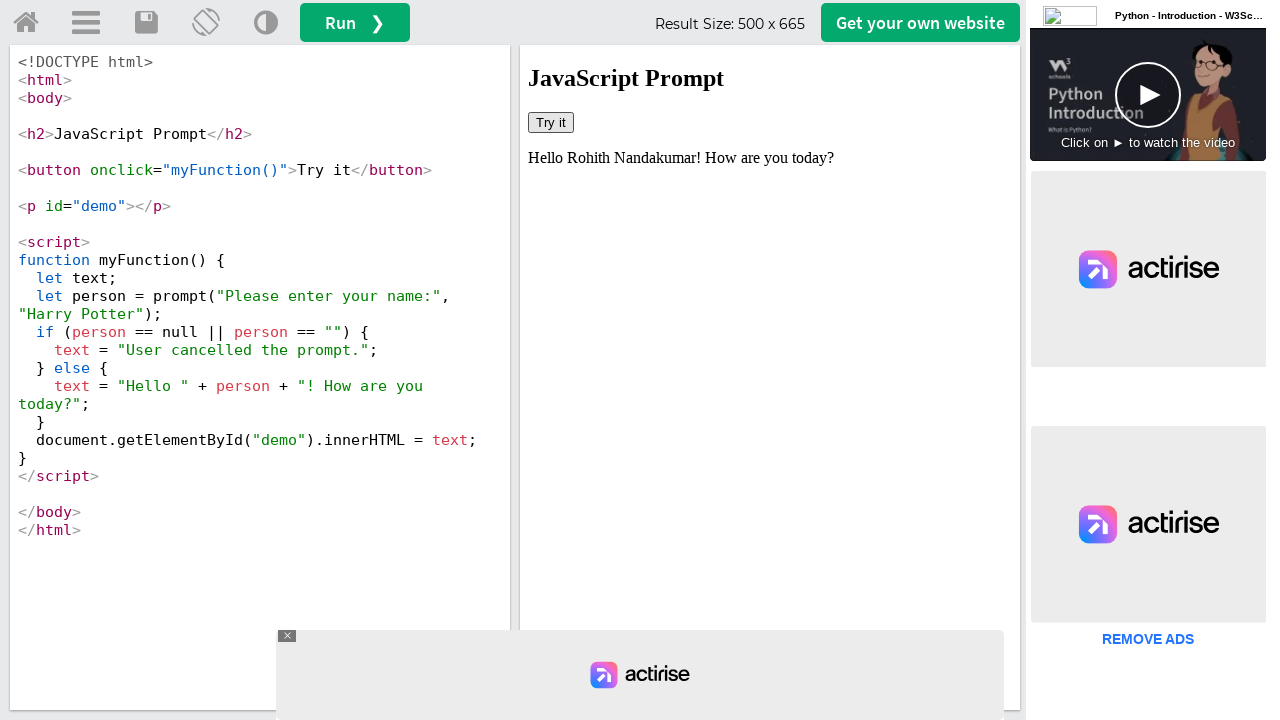

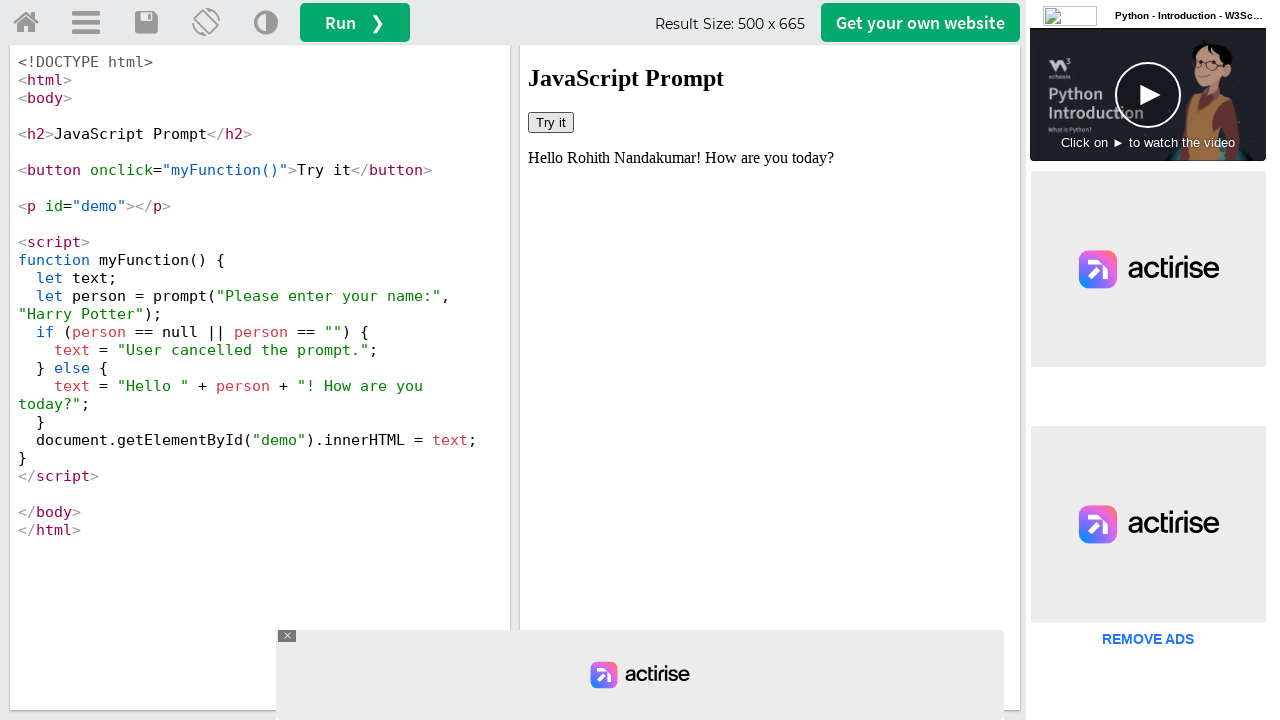